Tests browser zoom functionality by navigating to rediff.com and using JavaScript to zoom the page to 300%

Starting URL: https://www.rediff.com/

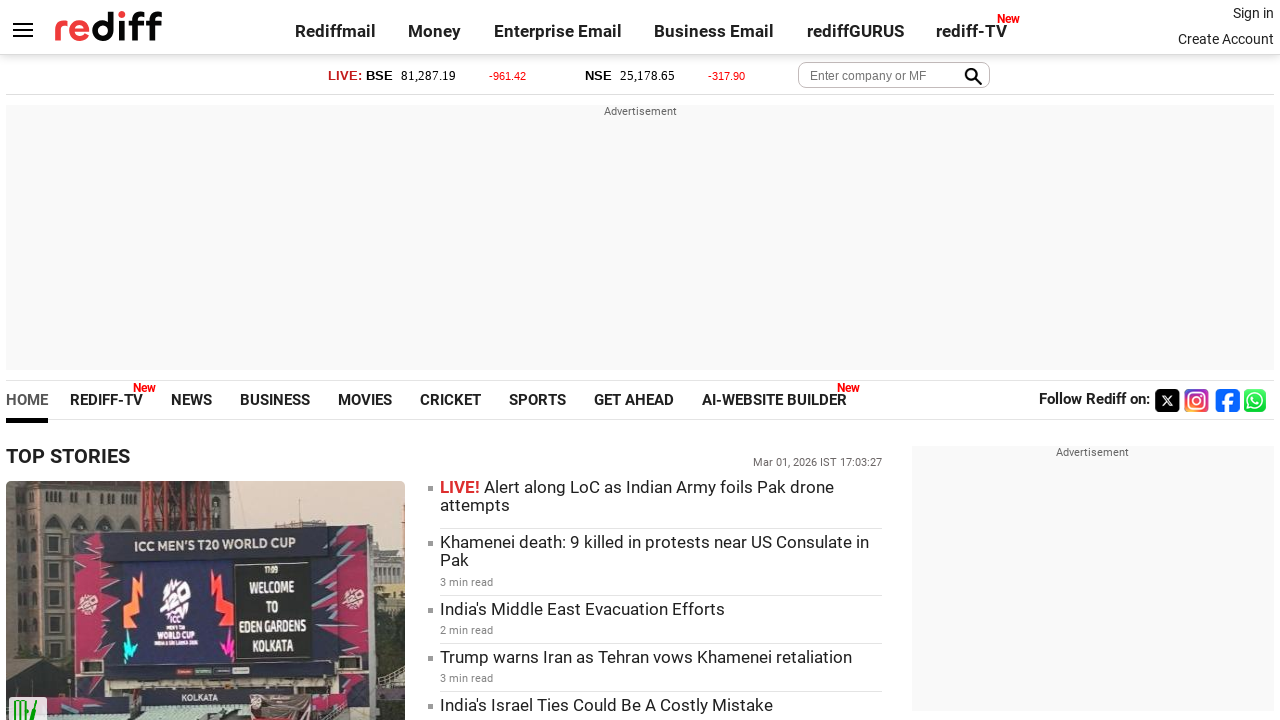

Navigated to https://www.rediff.com/
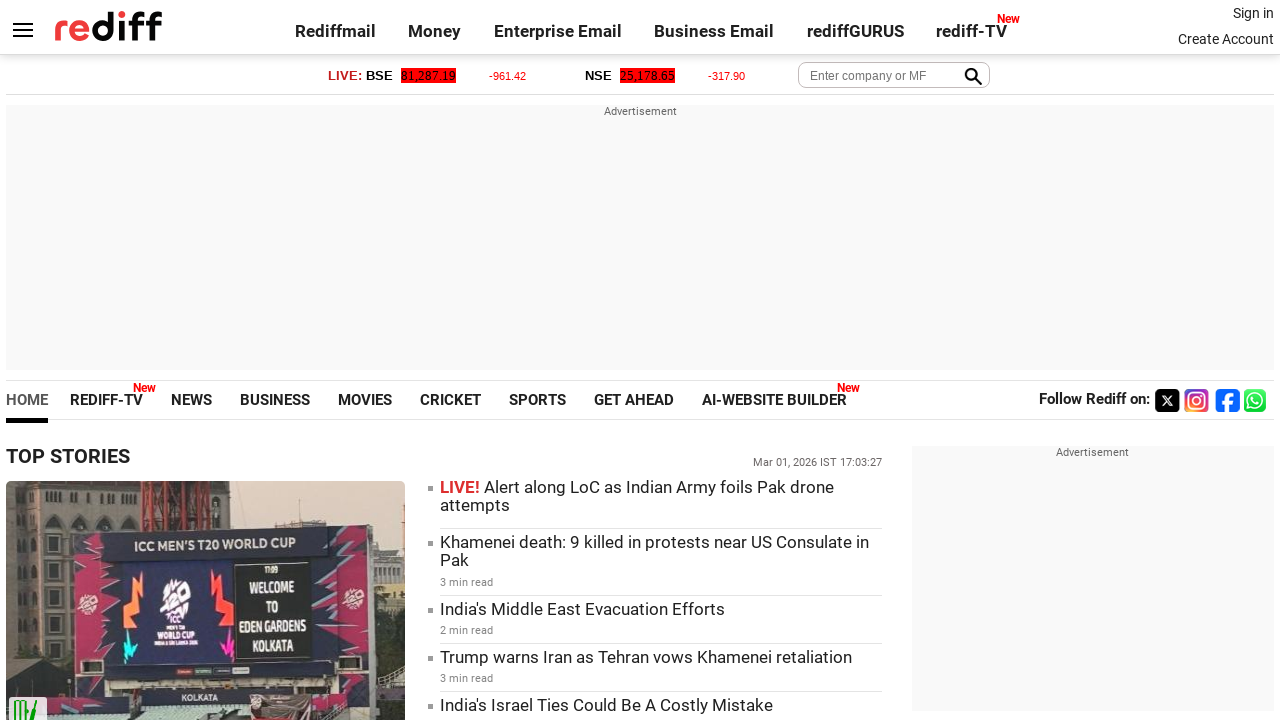

Applied JavaScript zoom to 300% using document.body.style.zoom
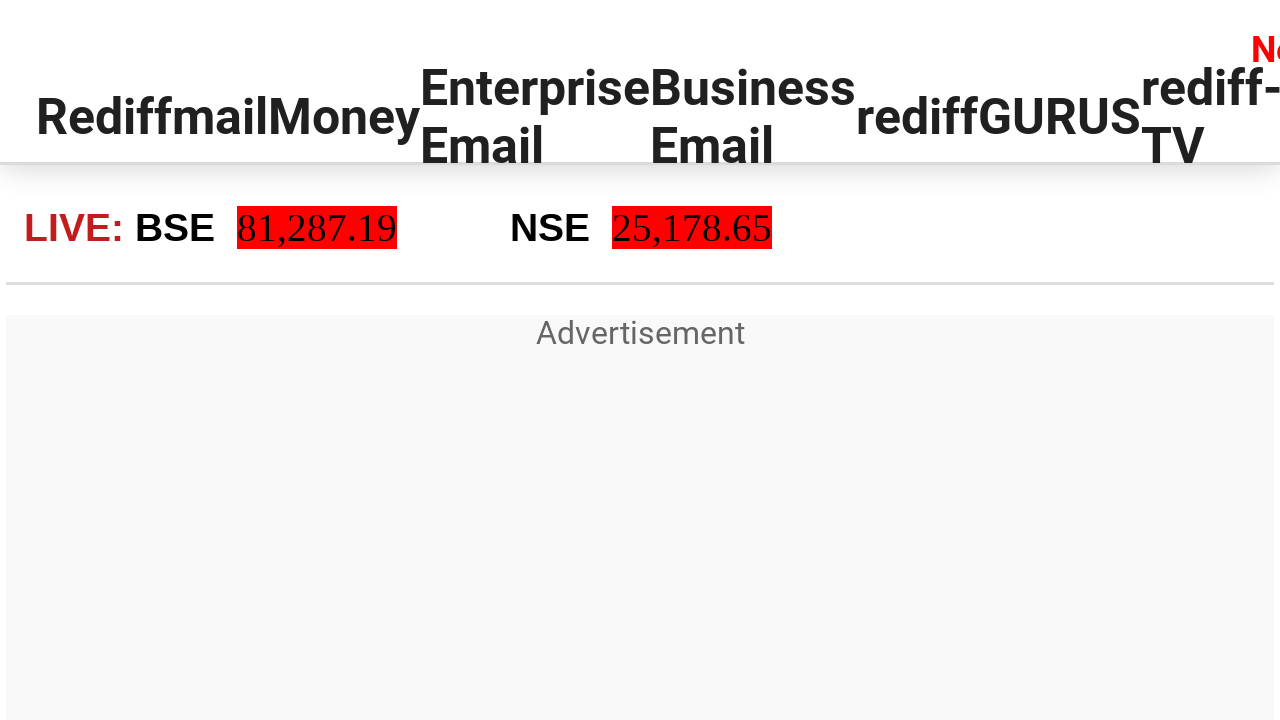

Waited 1000ms to observe the zoom effect
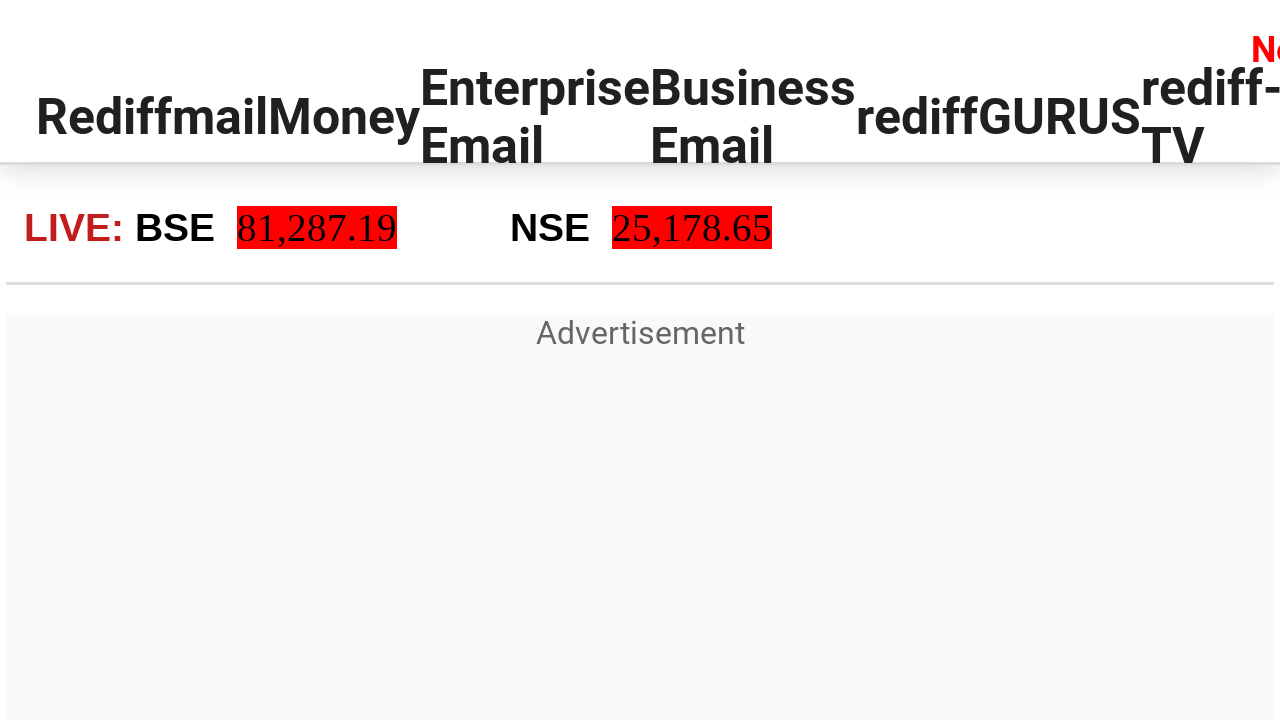

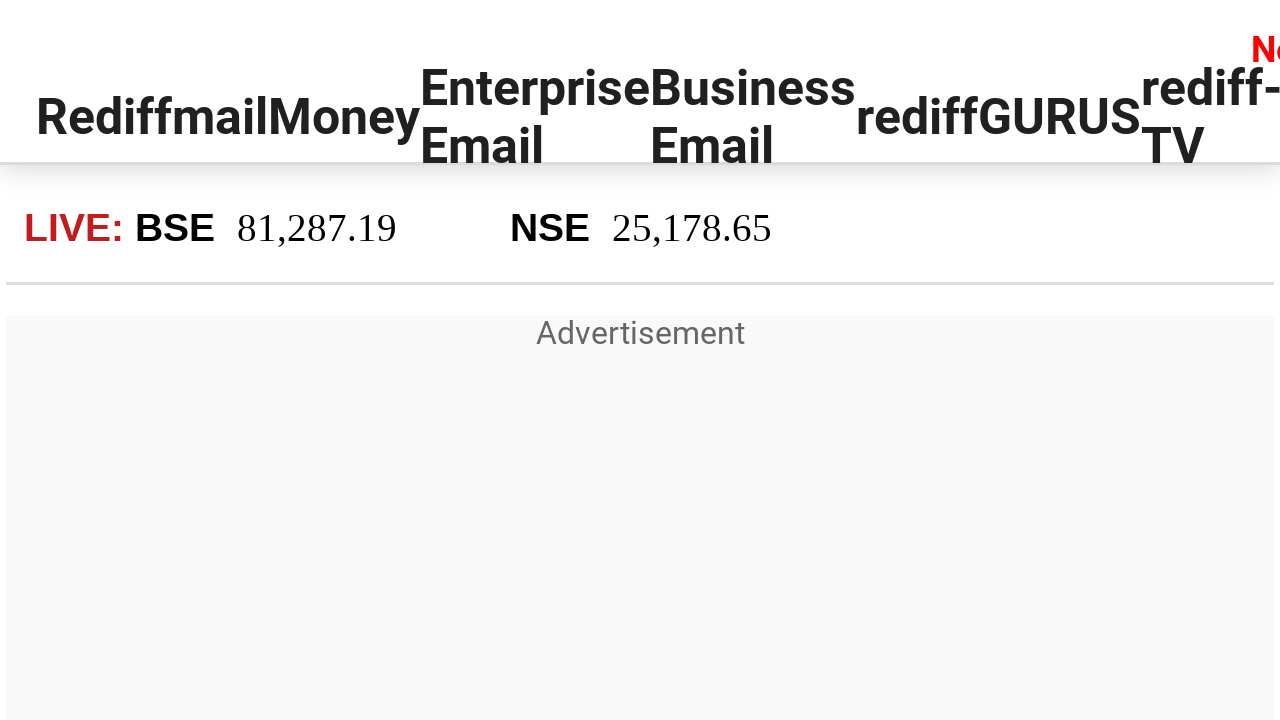